Tests various scrolling actions including scrolling by pixels, to bottom, and to top

Starting URL: https://the-internet.herokuapp.com/large

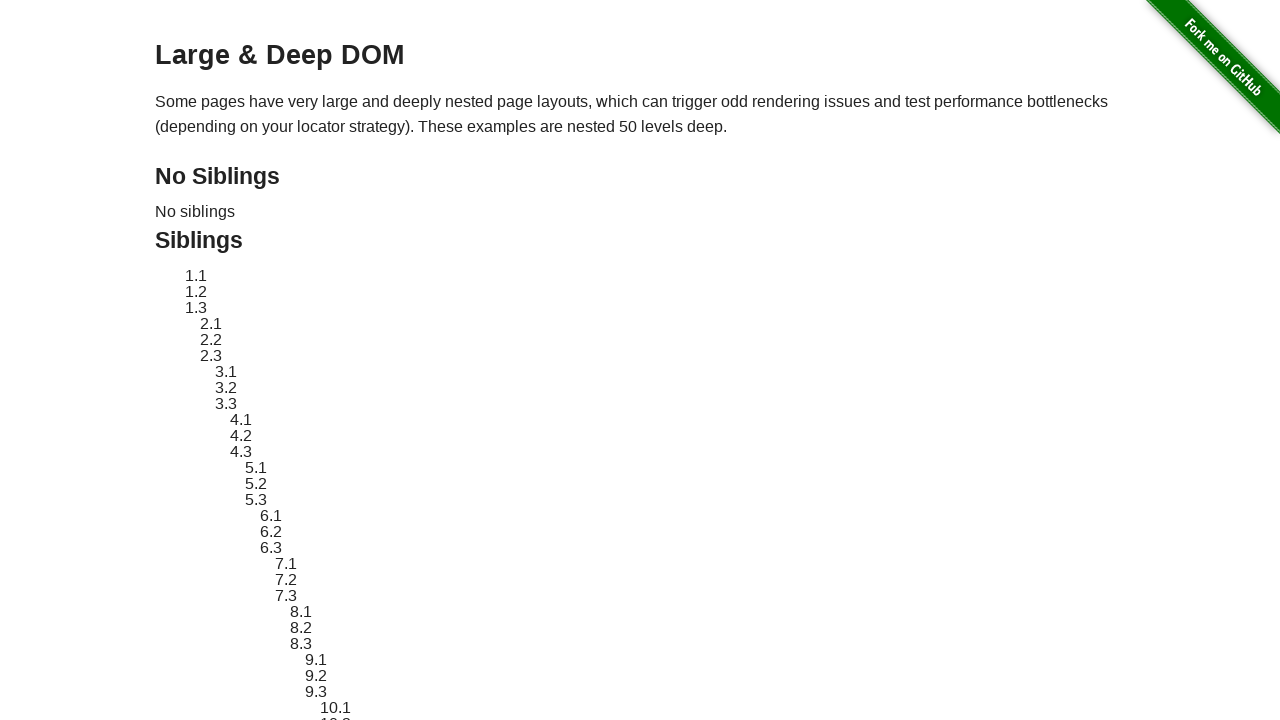

Scrolled down by 400 pixels
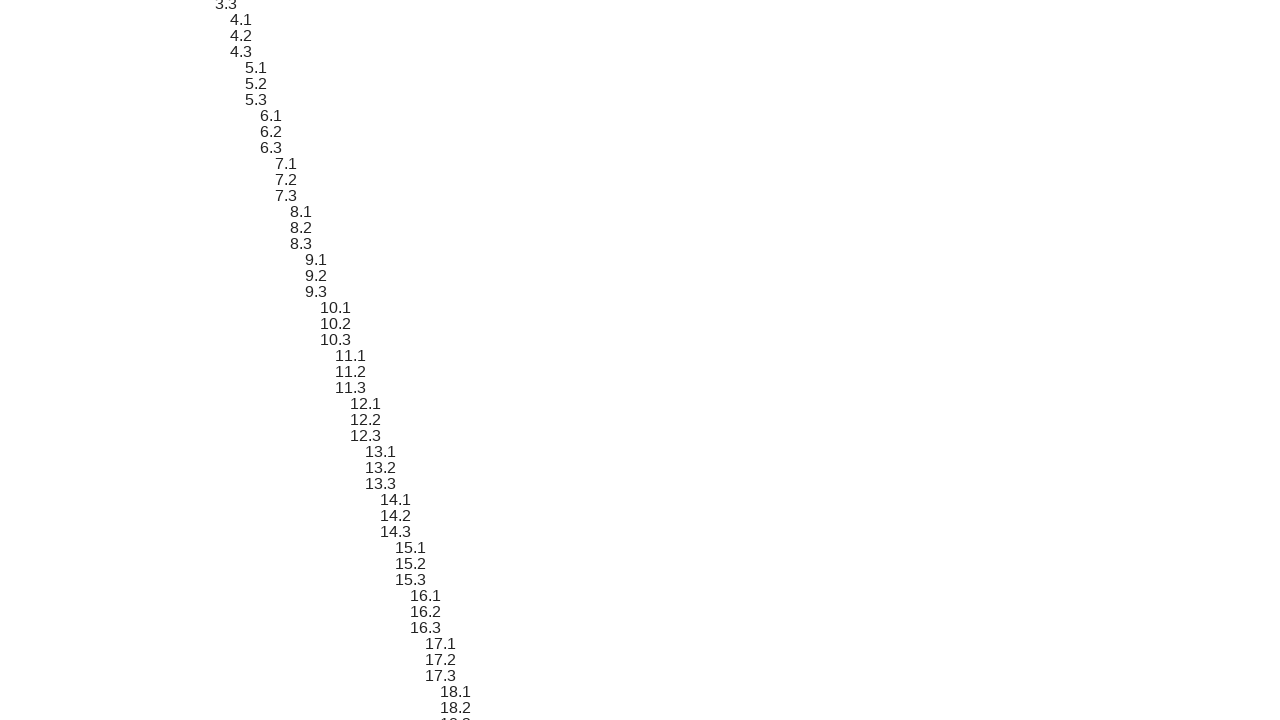

Scrolled to bottom of page
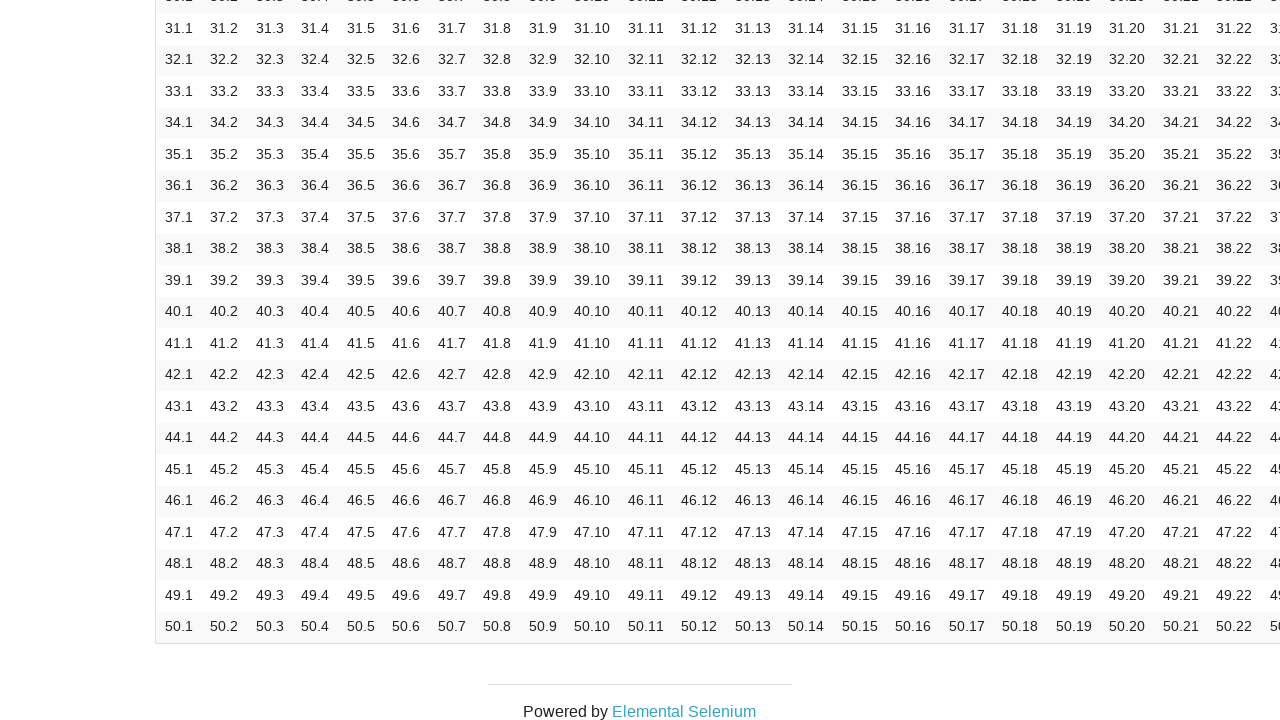

Scrolled to top of page
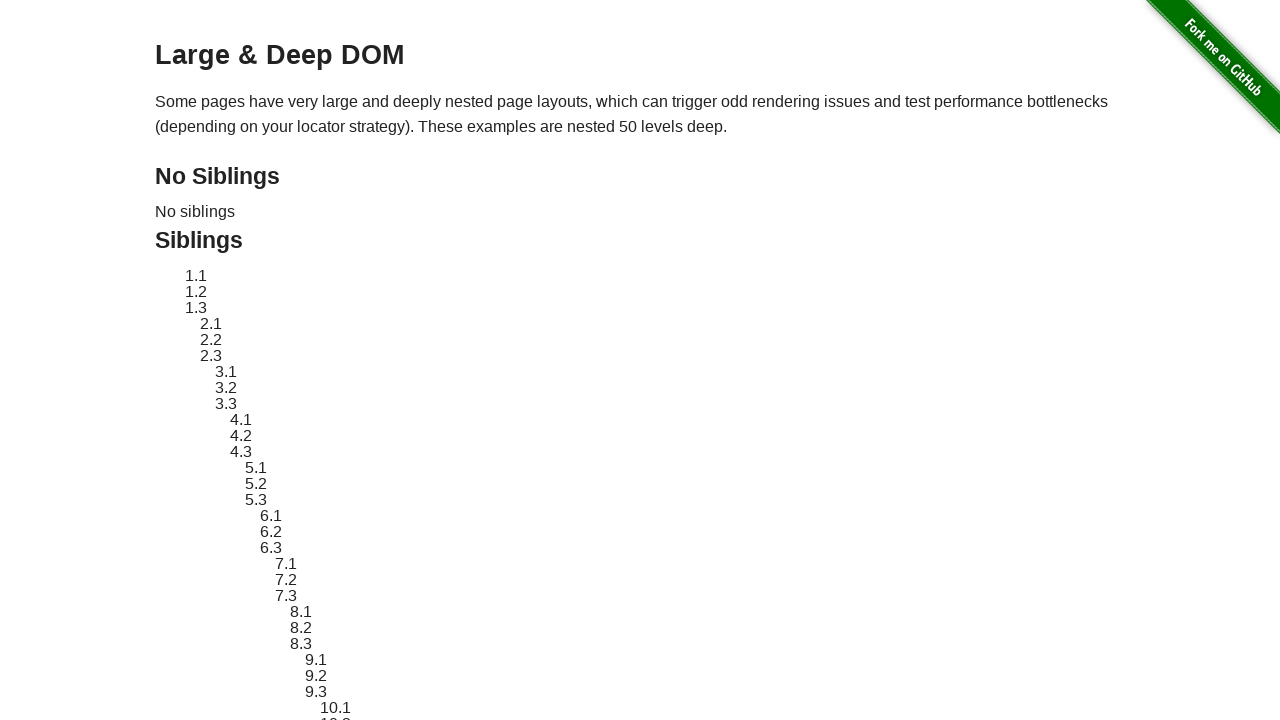

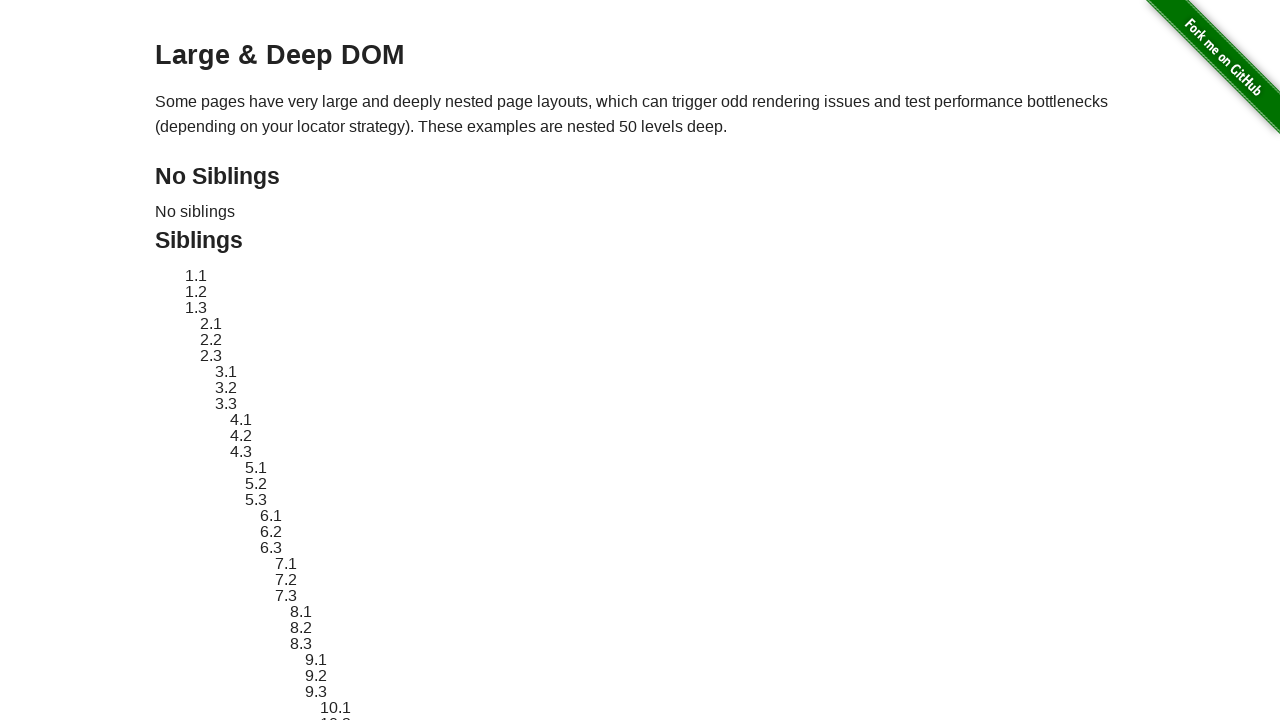